Tests jQuery UI autocomplete functionality by typing a character, waiting for suggestions to appear, and selecting a specific option from the dropdown

Starting URL: https://jqueryui.com/autocomplete/

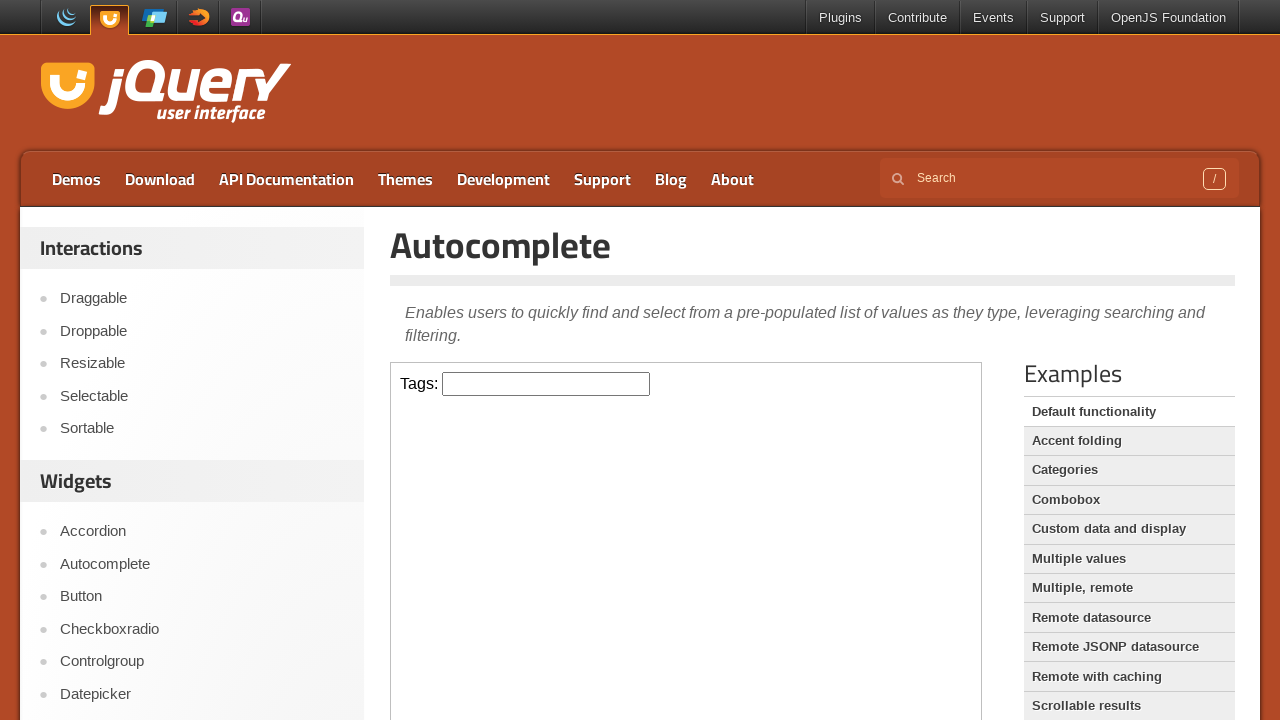

Located the demo iframe
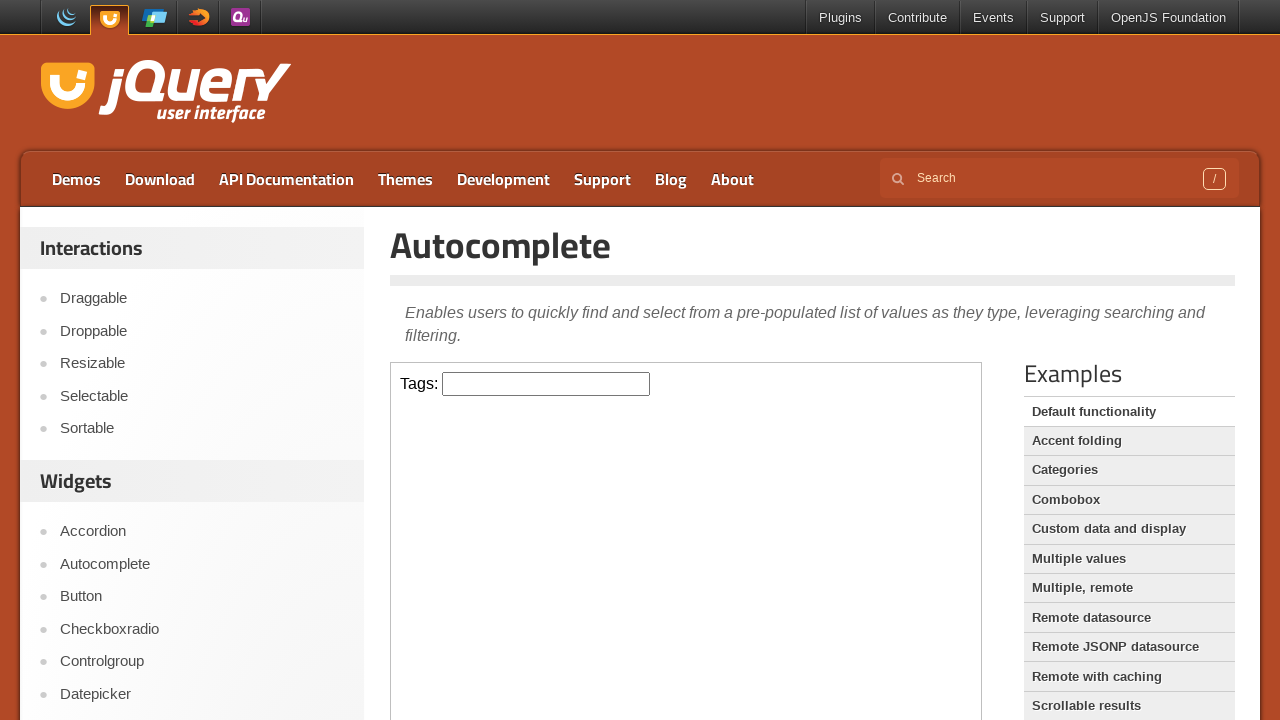

Typed 'a' in the autocomplete input field on .demo-frame >> internal:control=enter-frame >> #tags
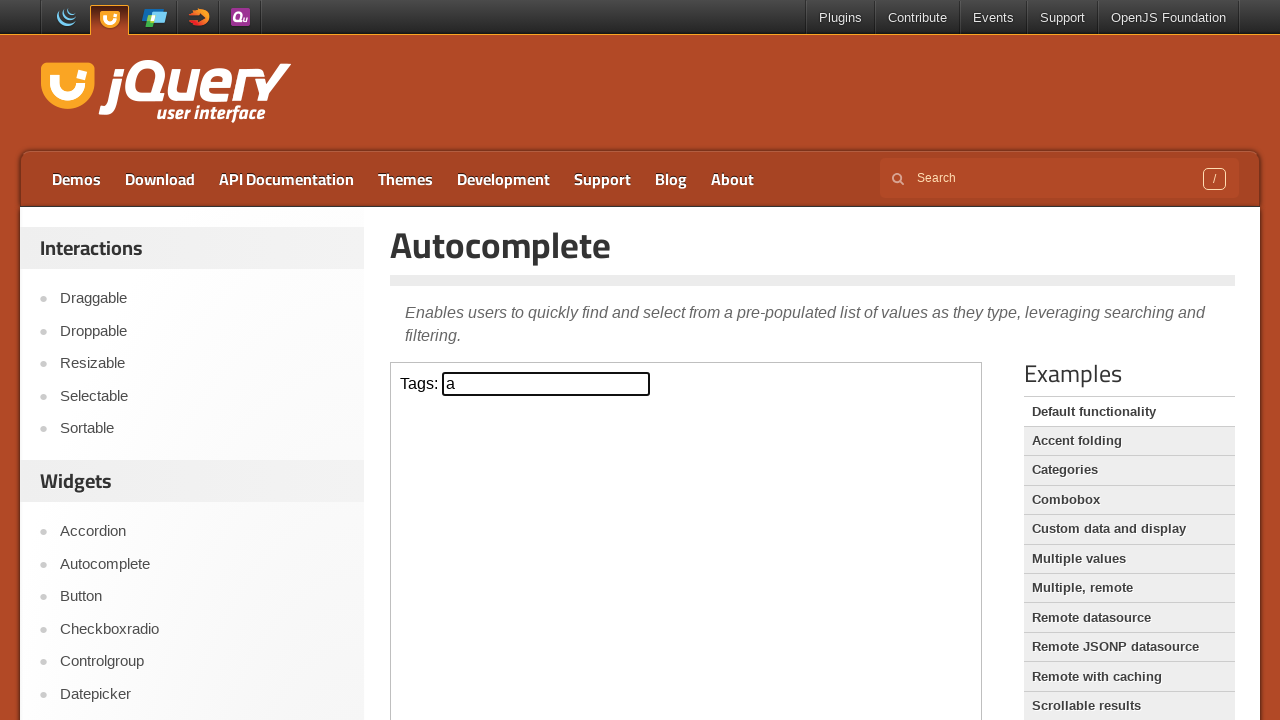

Autocomplete suggestions appeared
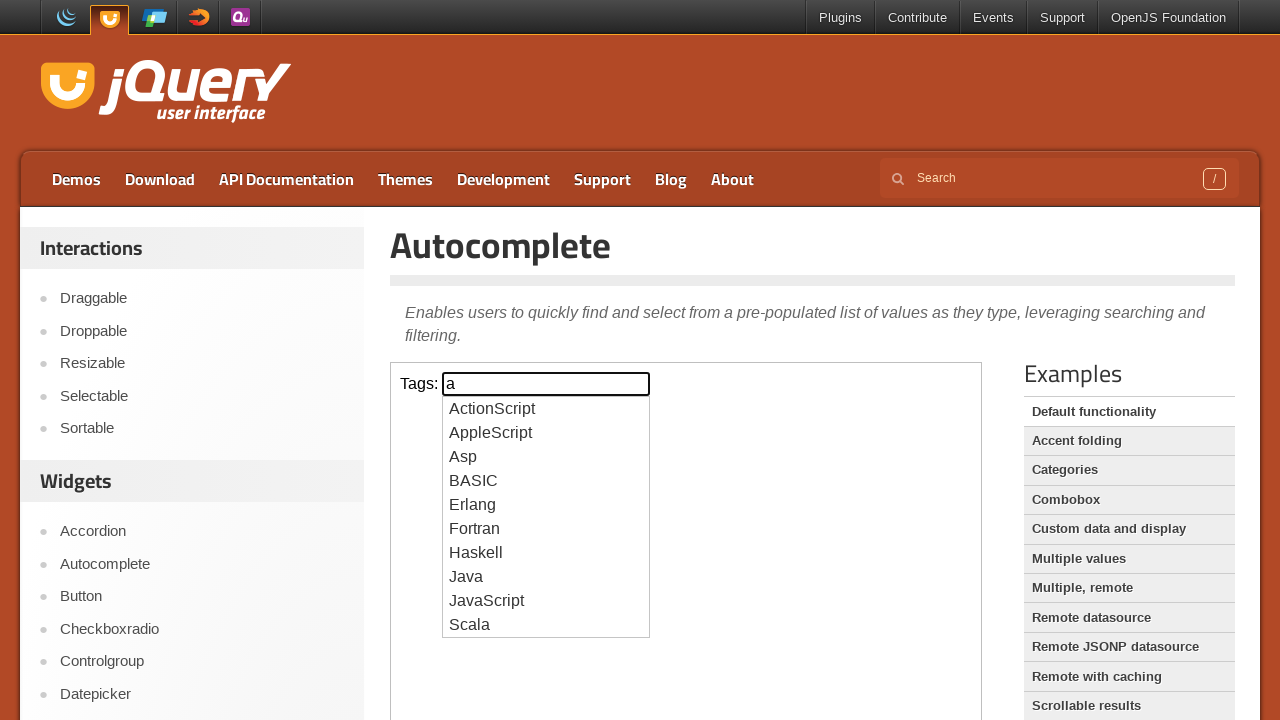

Retrieved all autocomplete suggestion options
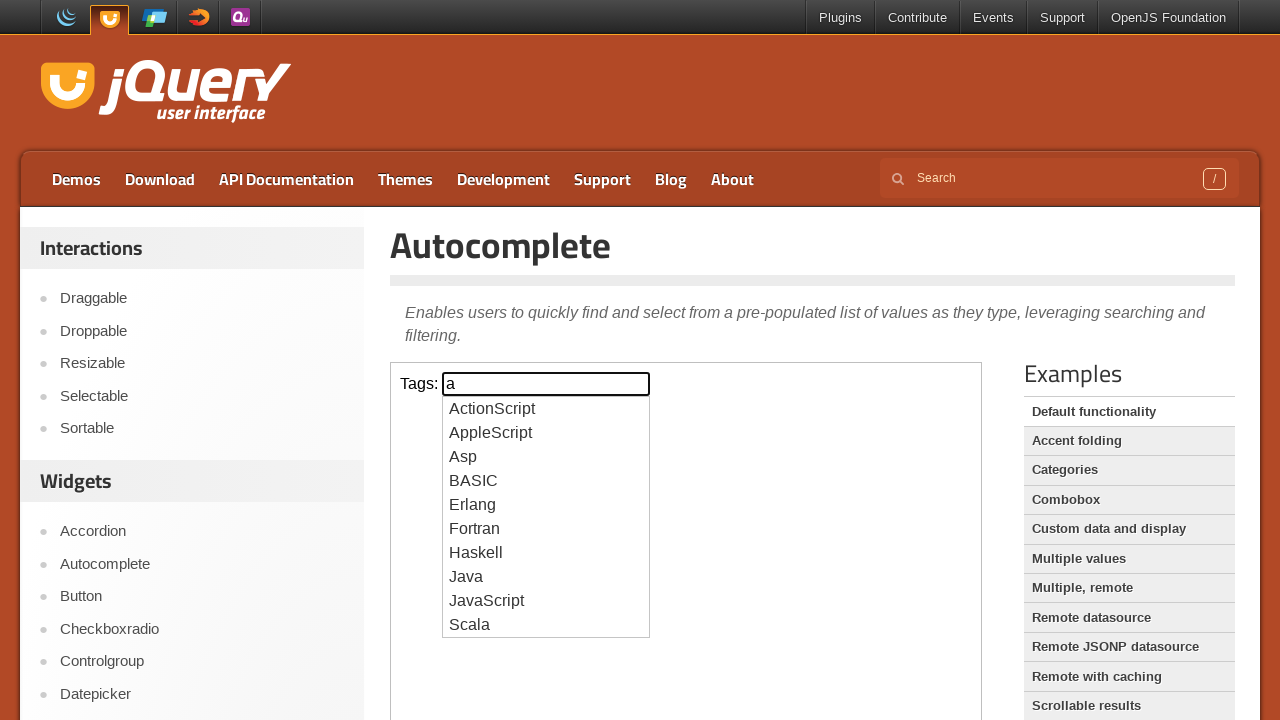

Clicked on 'AppleScript' option from suggestions at (546, 433) on .demo-frame >> internal:control=enter-frame >> xpath=//ul[@id='ui-id-1']/li/div 
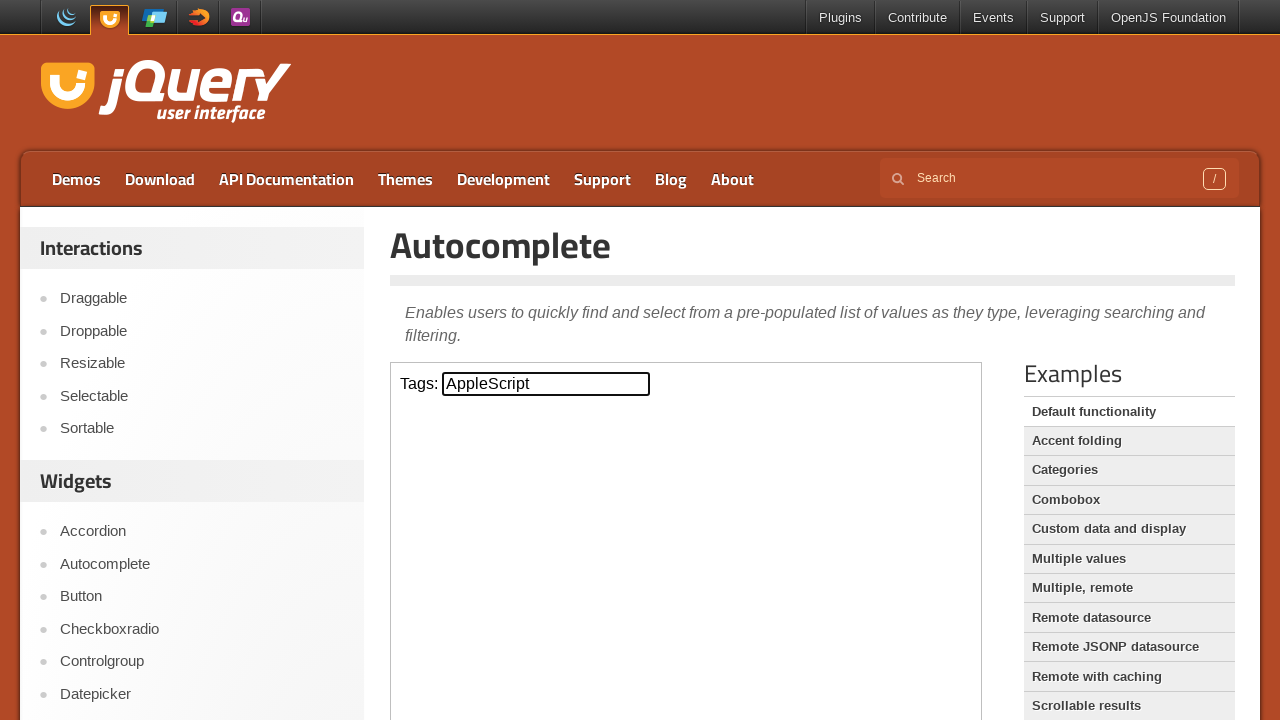

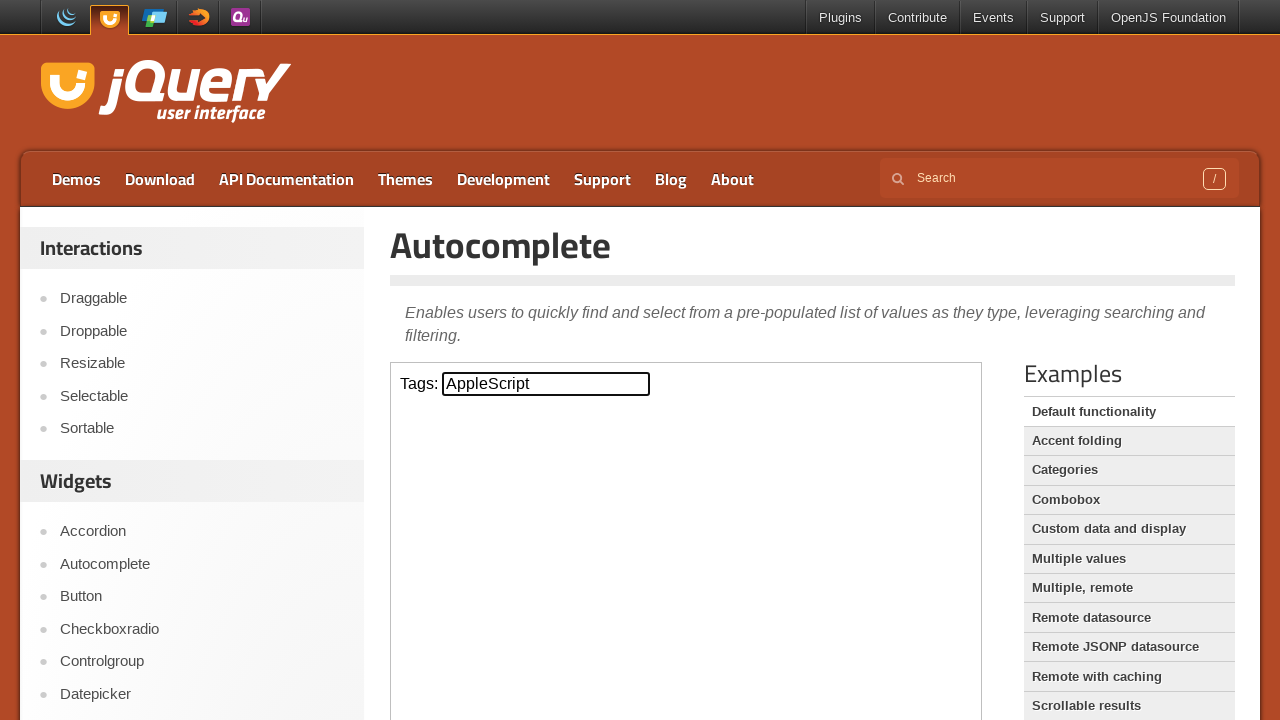